Tests hover functionality by hovering over an avatar image and verifying that additional user information (figcaption) becomes visible.

Starting URL: http://the-internet.herokuapp.com/hovers

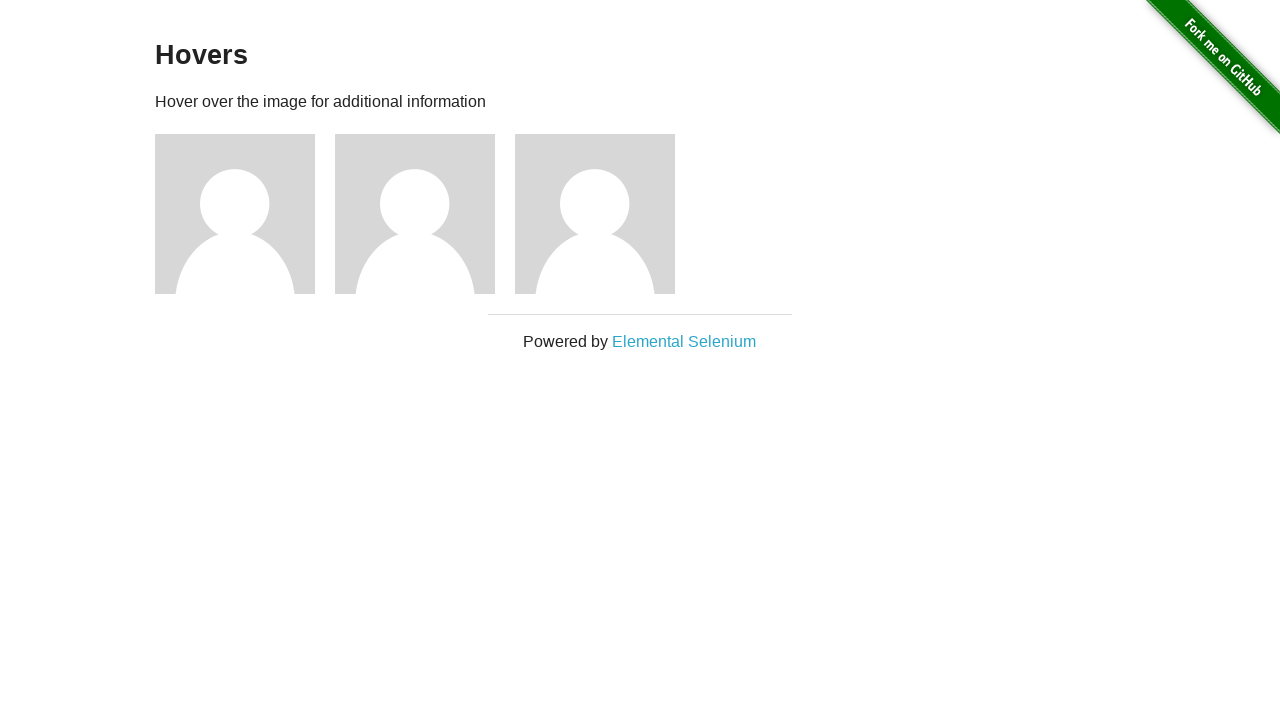

Hovered over the first avatar figure element at (245, 214) on .figure >> nth=0
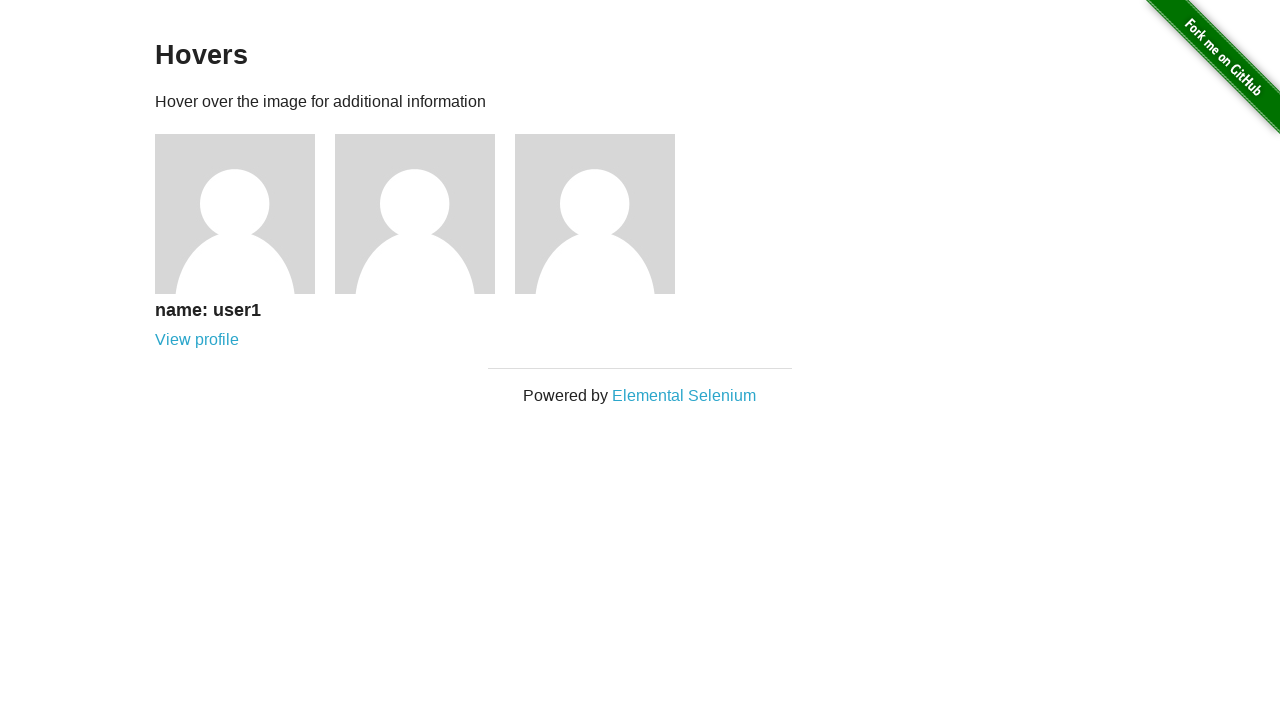

Figcaption became visible after hover
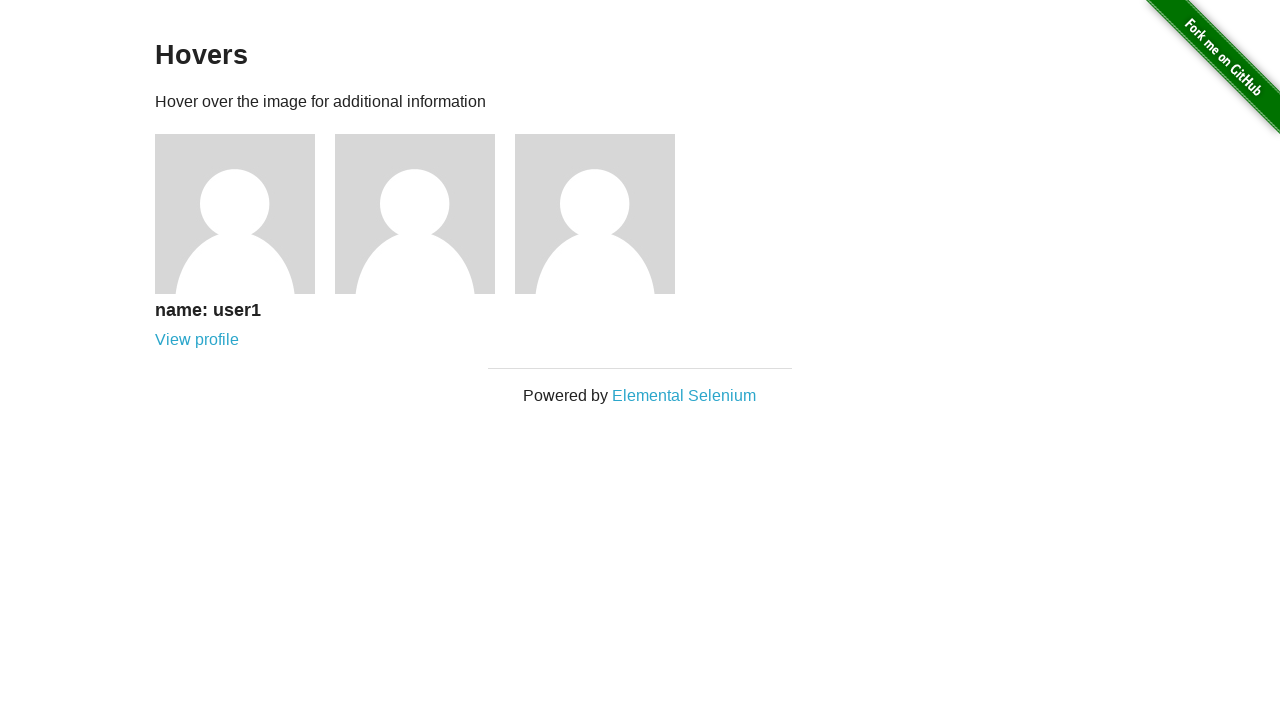

Verified that figcaption is visible
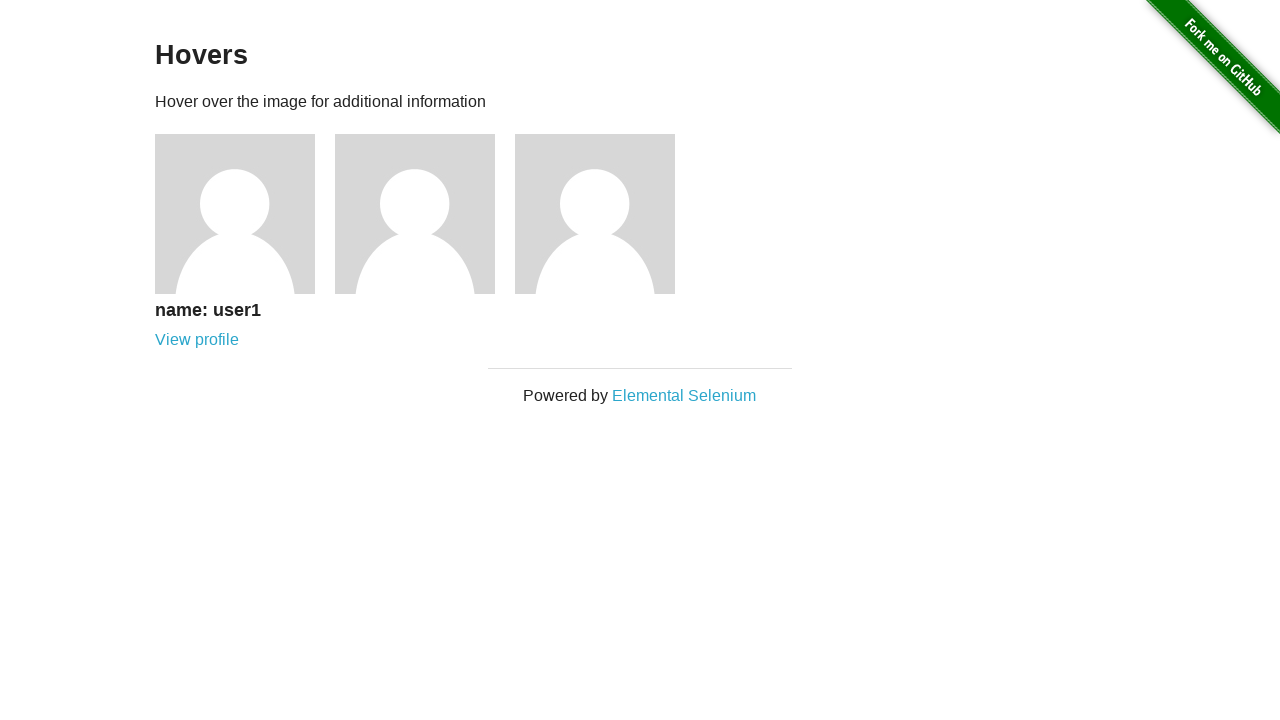

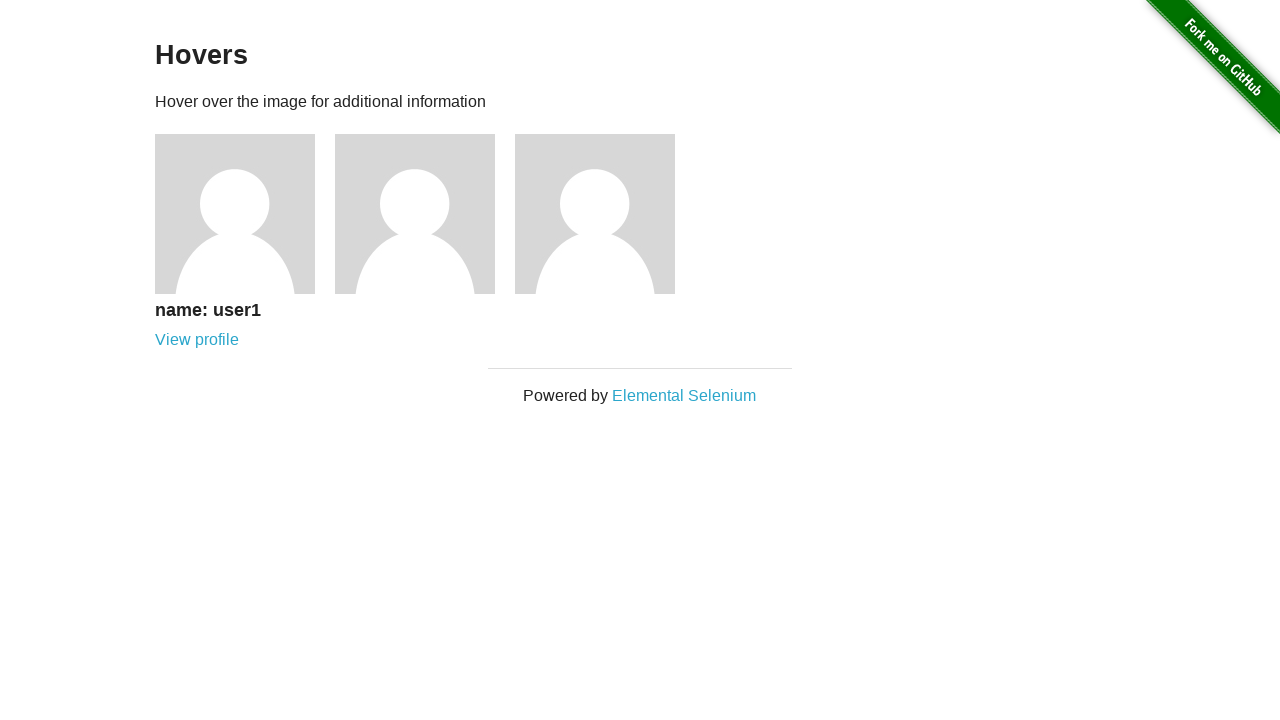